Tests sorting of the Due column in descending order by clicking the column header twice and verifying the values are sorted correctly.

Starting URL: http://the-internet.herokuapp.com/tables

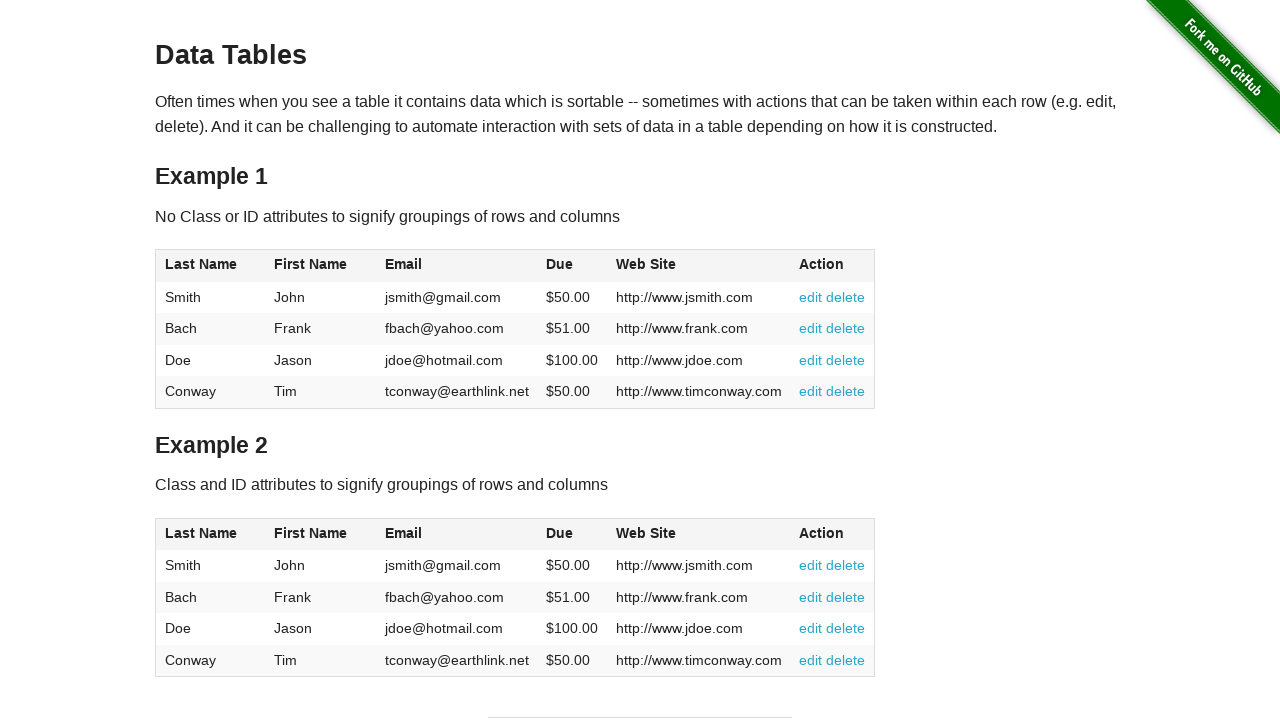

Clicked Due column header (4th column) first time for ascending sort at (572, 266) on #table1 thead tr th:nth-of-type(4)
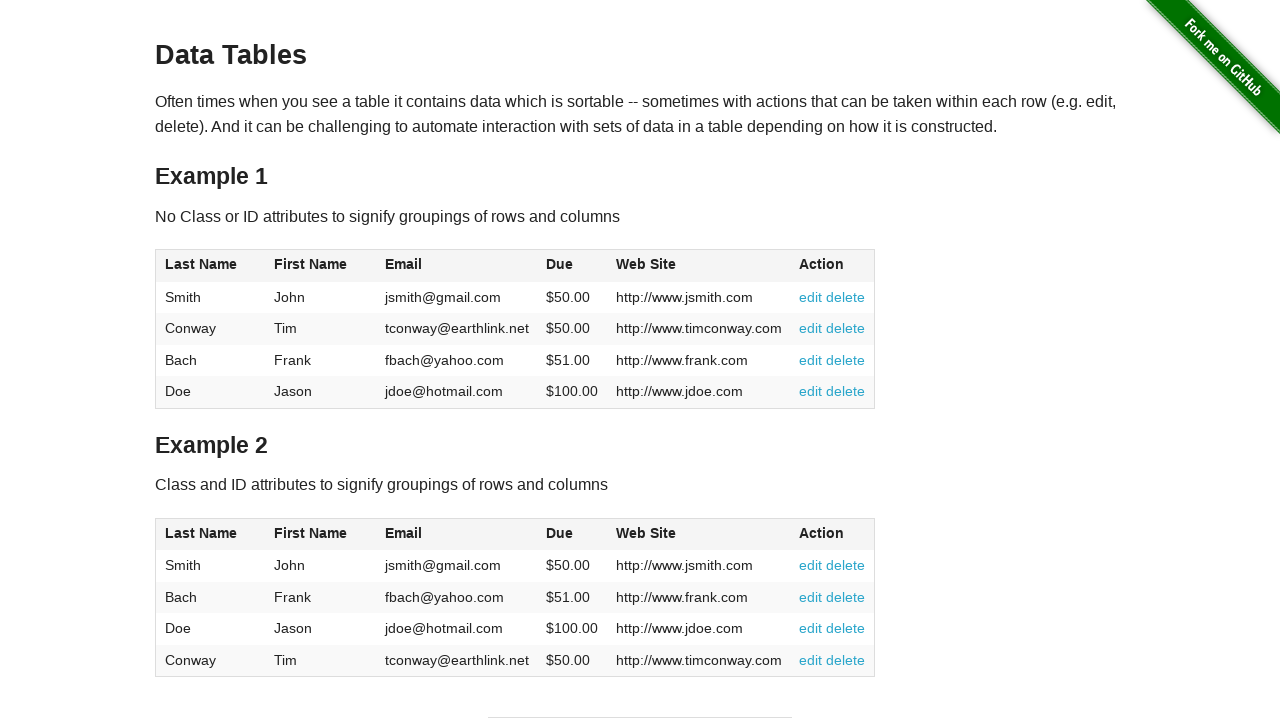

Clicked Due column header (4th column) second time for descending sort at (572, 266) on #table1 thead tr th:nth-of-type(4)
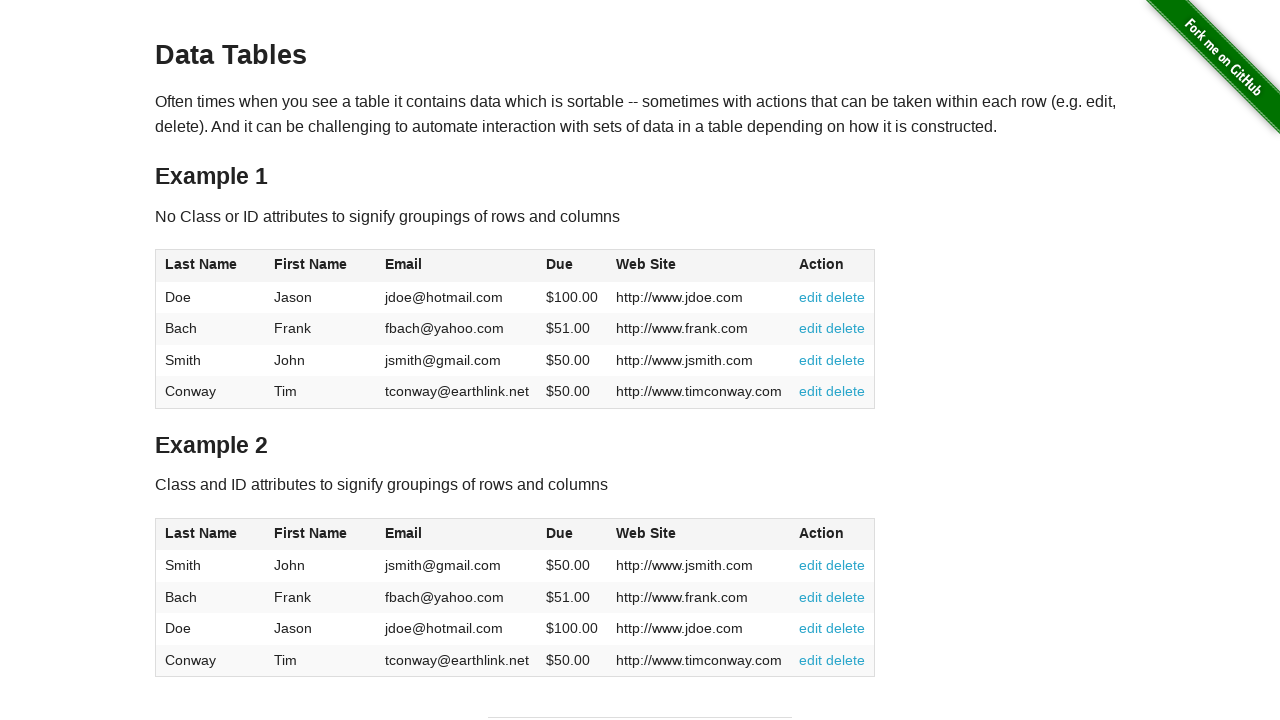

Table updated with descending order sorting applied to Due column
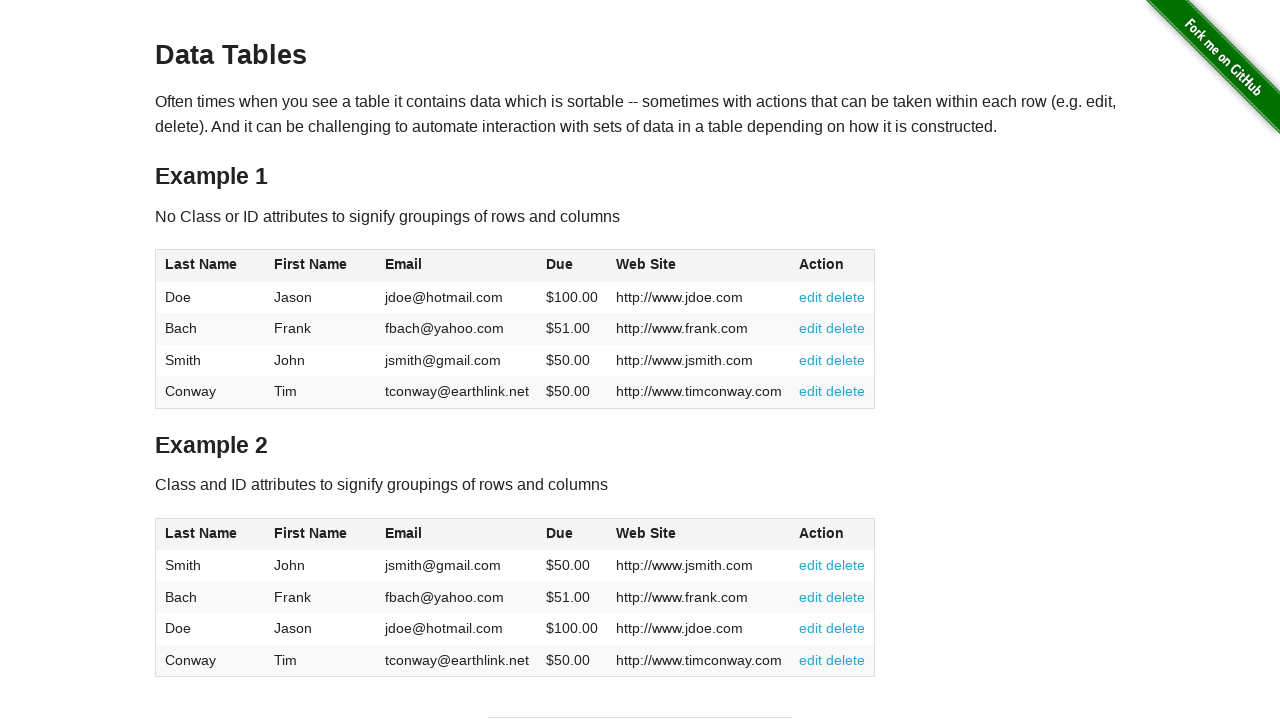

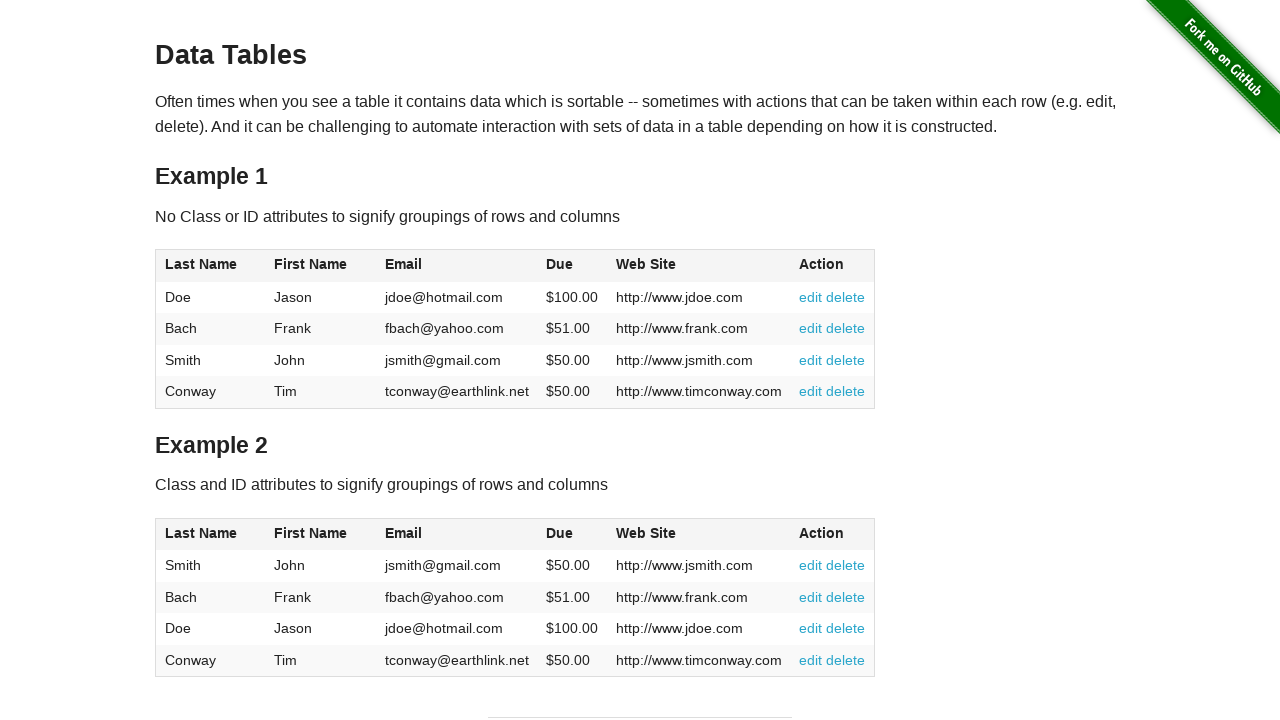